Tests mouse hover functionality by hovering over an element and clicking on the "Top" link in the submenu that appears

Starting URL: https://www.letskodeit.com/practice

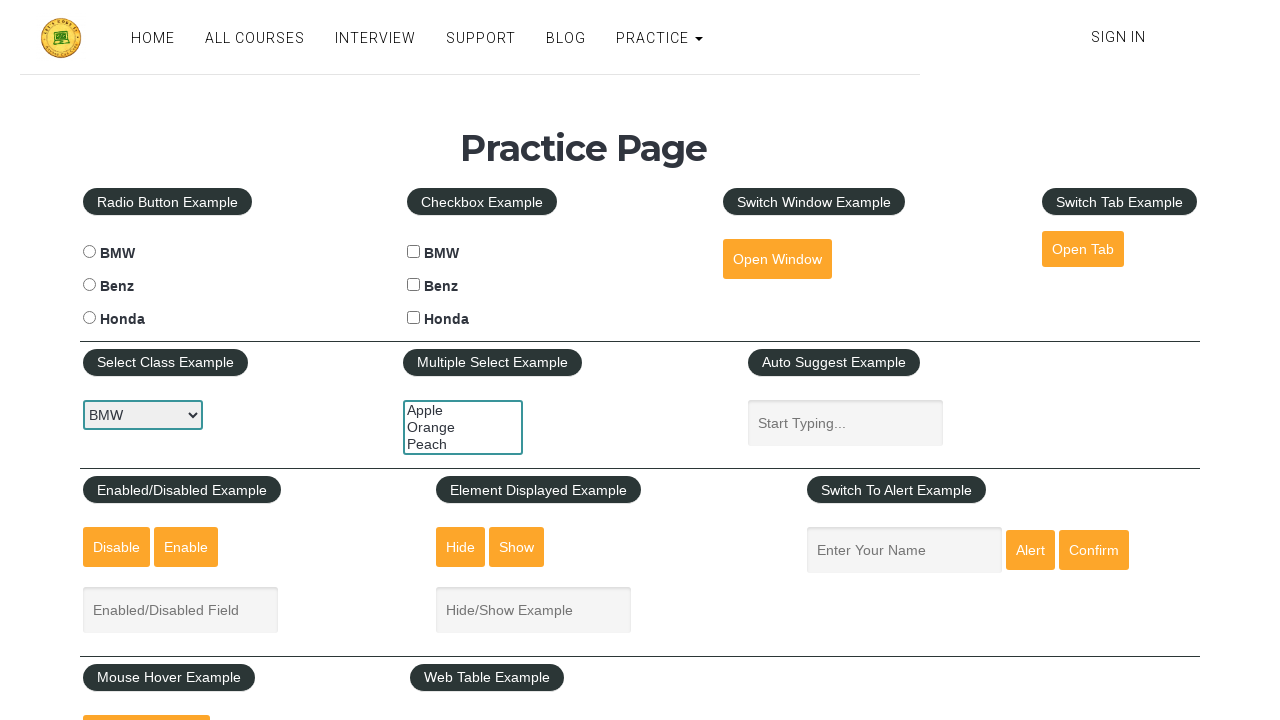

Scrolled down 600 pixels to locate mouse hover element
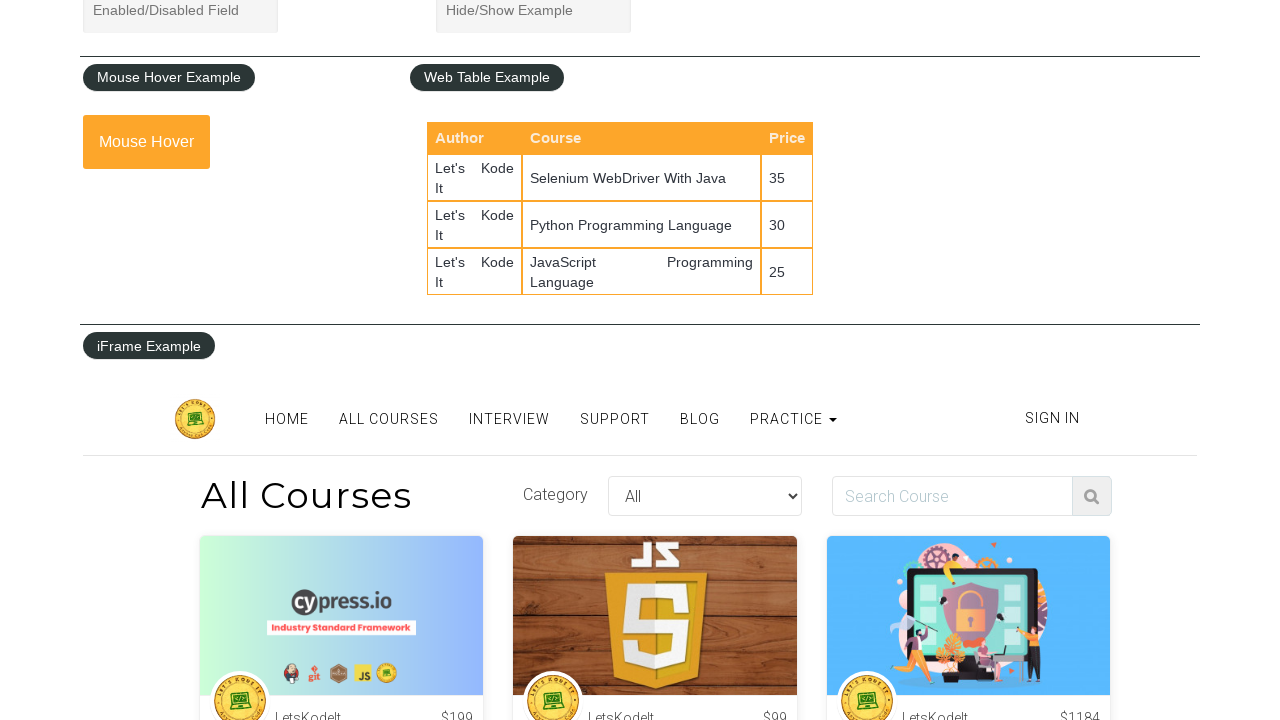

Hovered over the mouse hover button to reveal submenu at (146, 142) on #mousehover
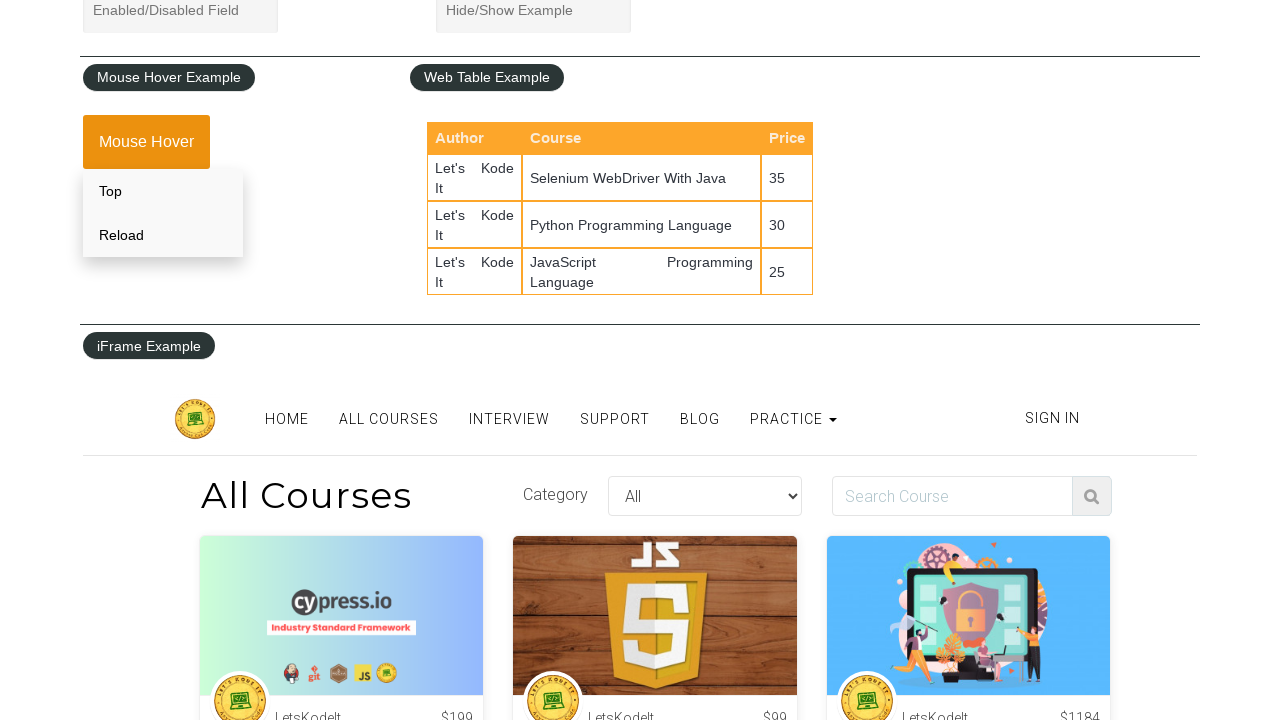

Clicked on the 'Top' link in the submenu at (163, 191) on a[href='#top']
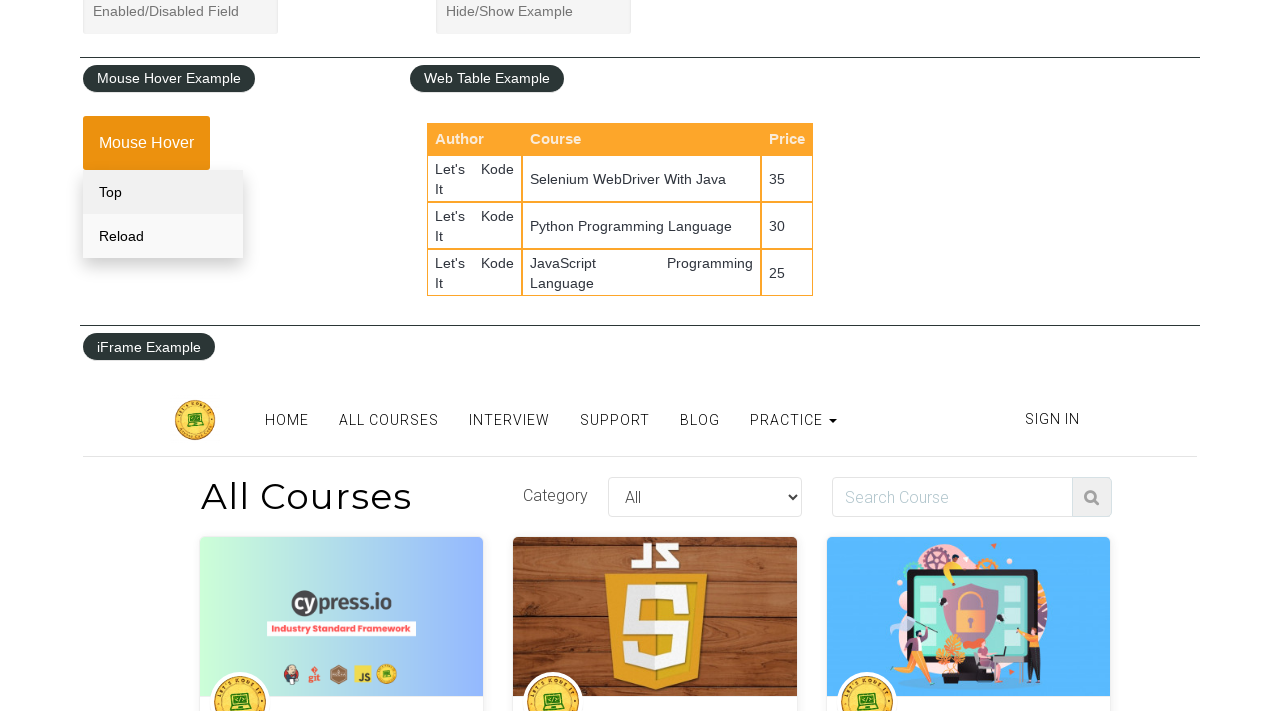

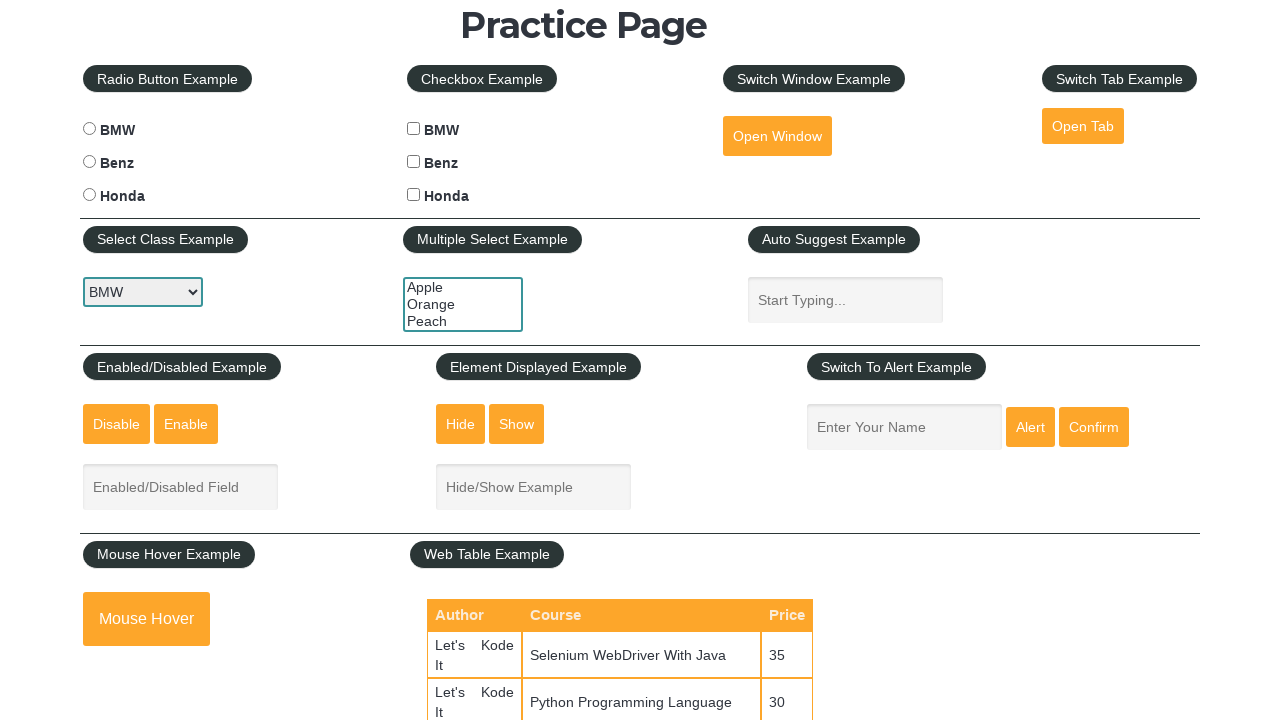